Tests clicking the JS Alert button, accepting the alert, and verifying the result message shows the action was performed

Starting URL: https://the-internet.herokuapp.com/javascript_alerts

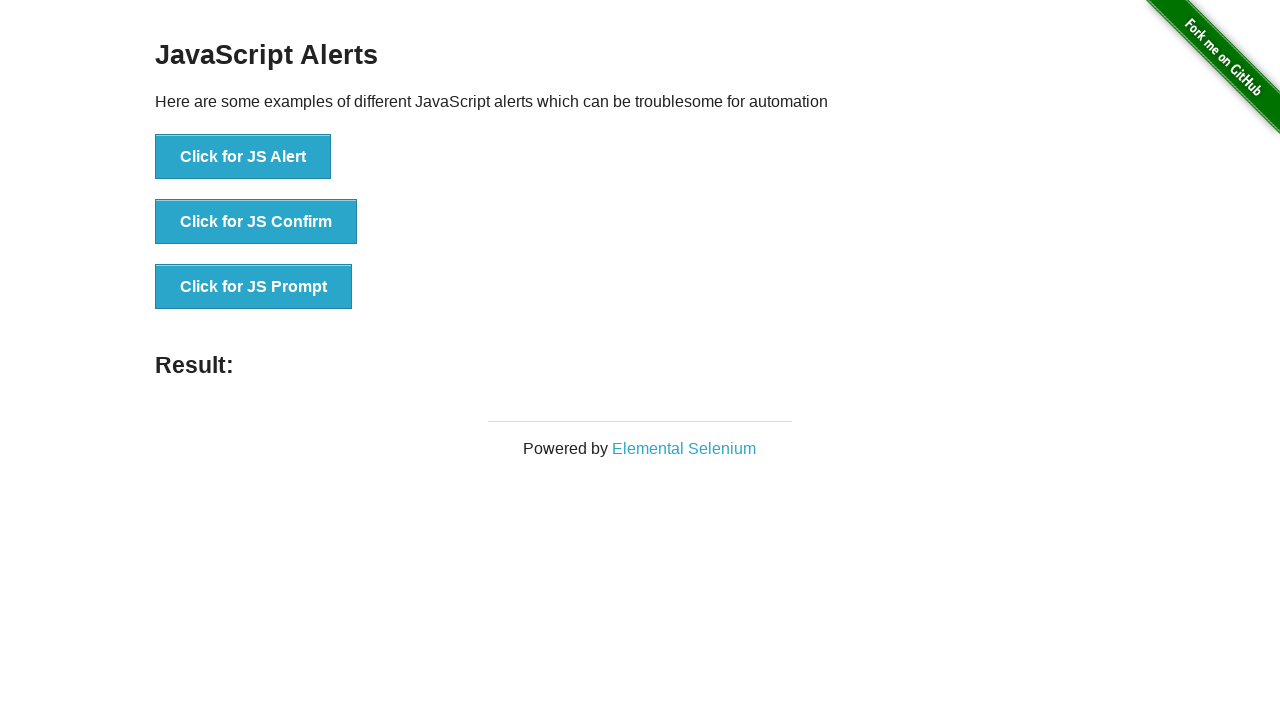

Clicked the JS Alert button at (243, 157) on button[onclick*='jsAlert']
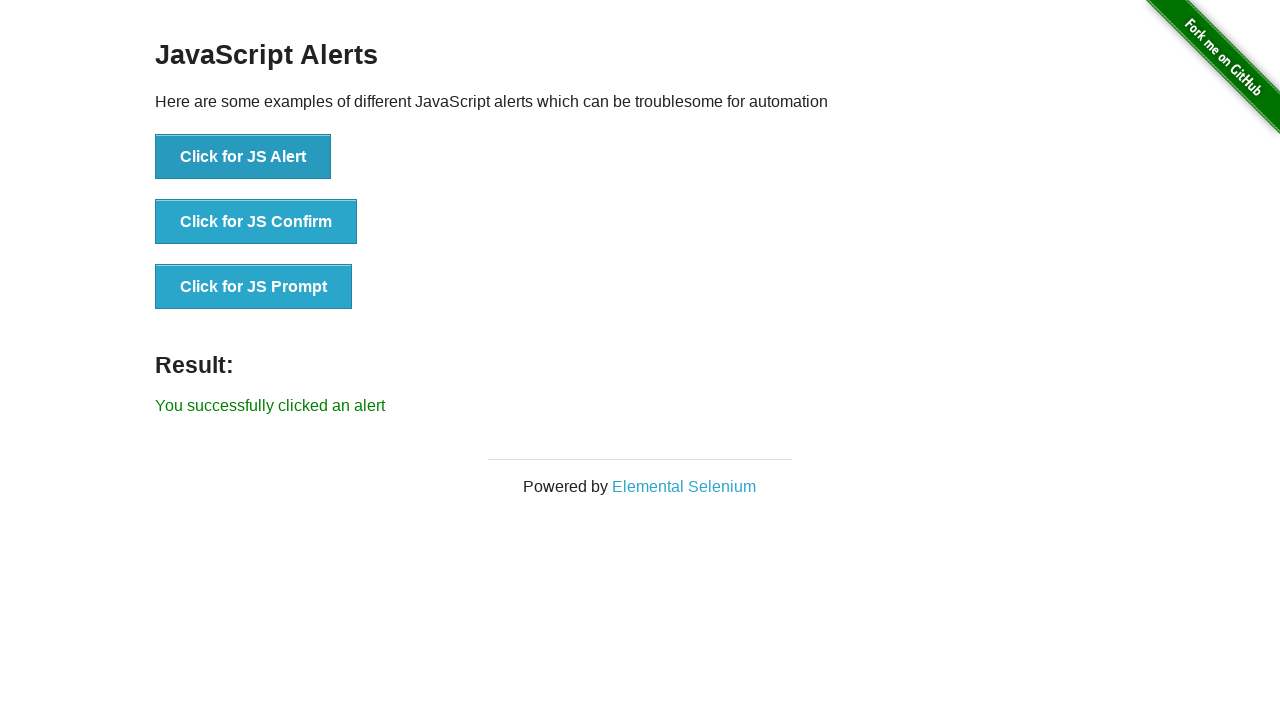

Set up dialog handler to accept alerts
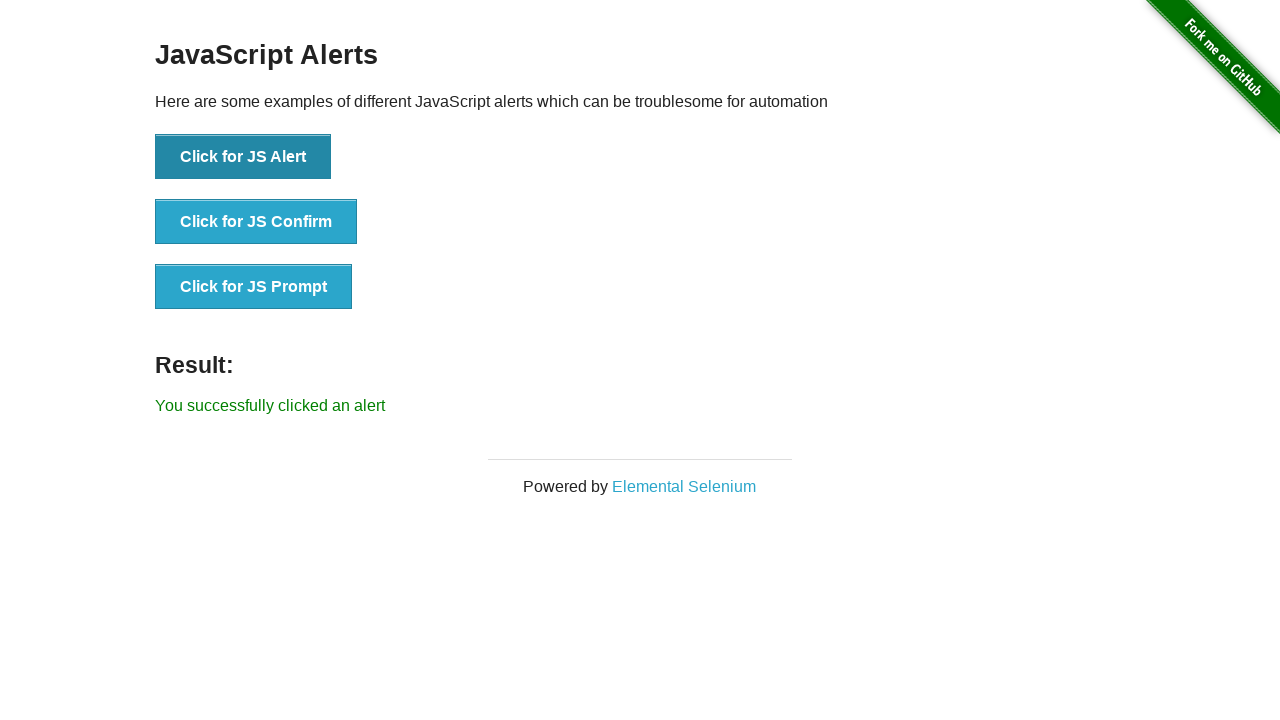

Waited for result message to appear
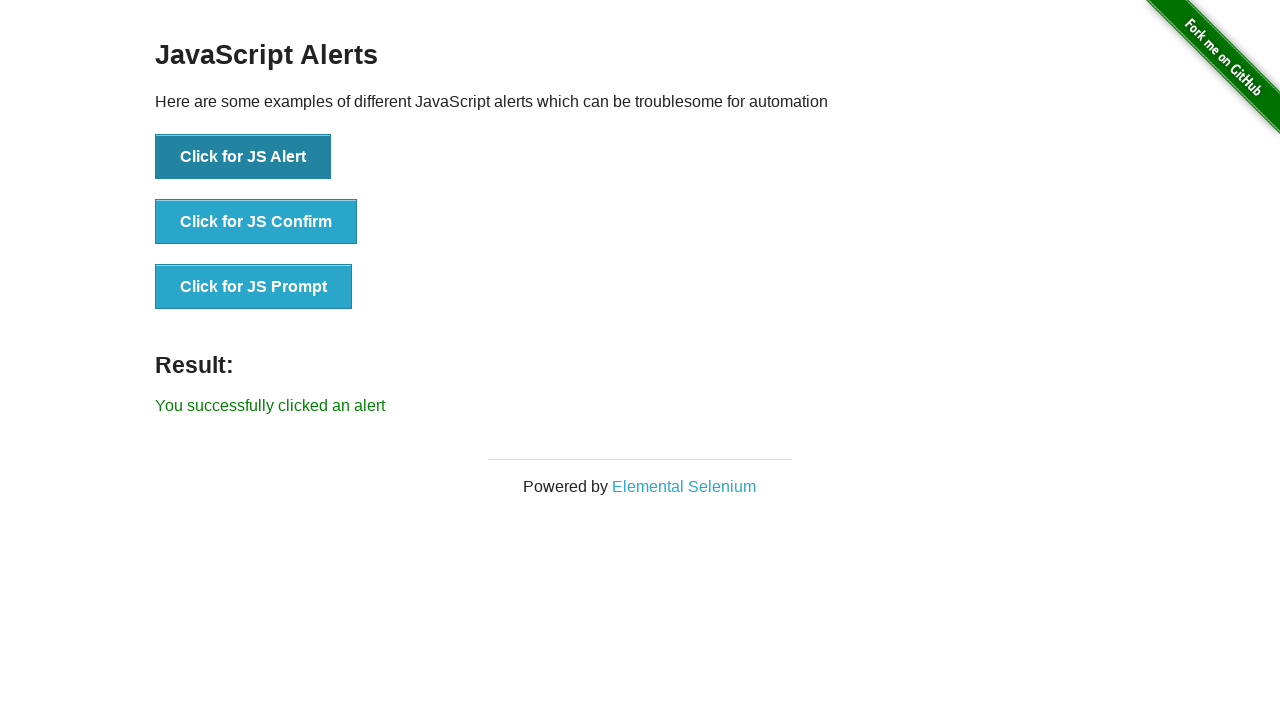

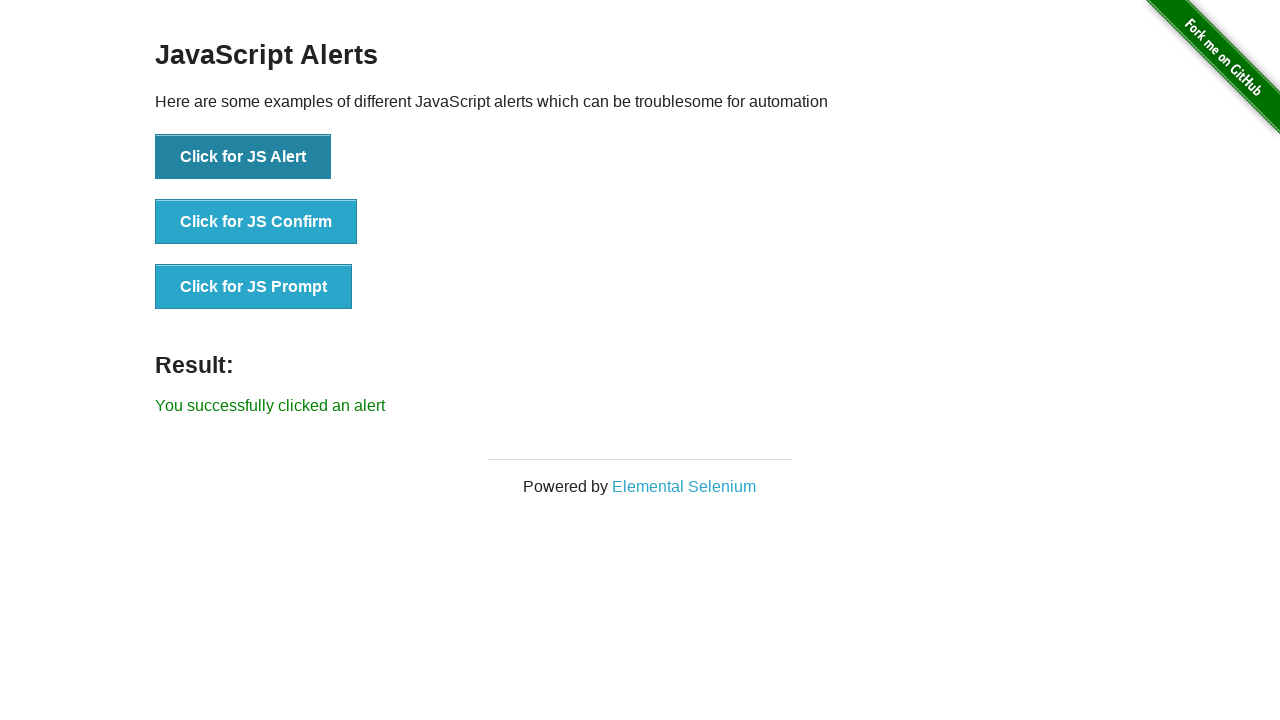